Refreshes the current page

Starting URL: https://opensource-demo.orangehrmlive.com/

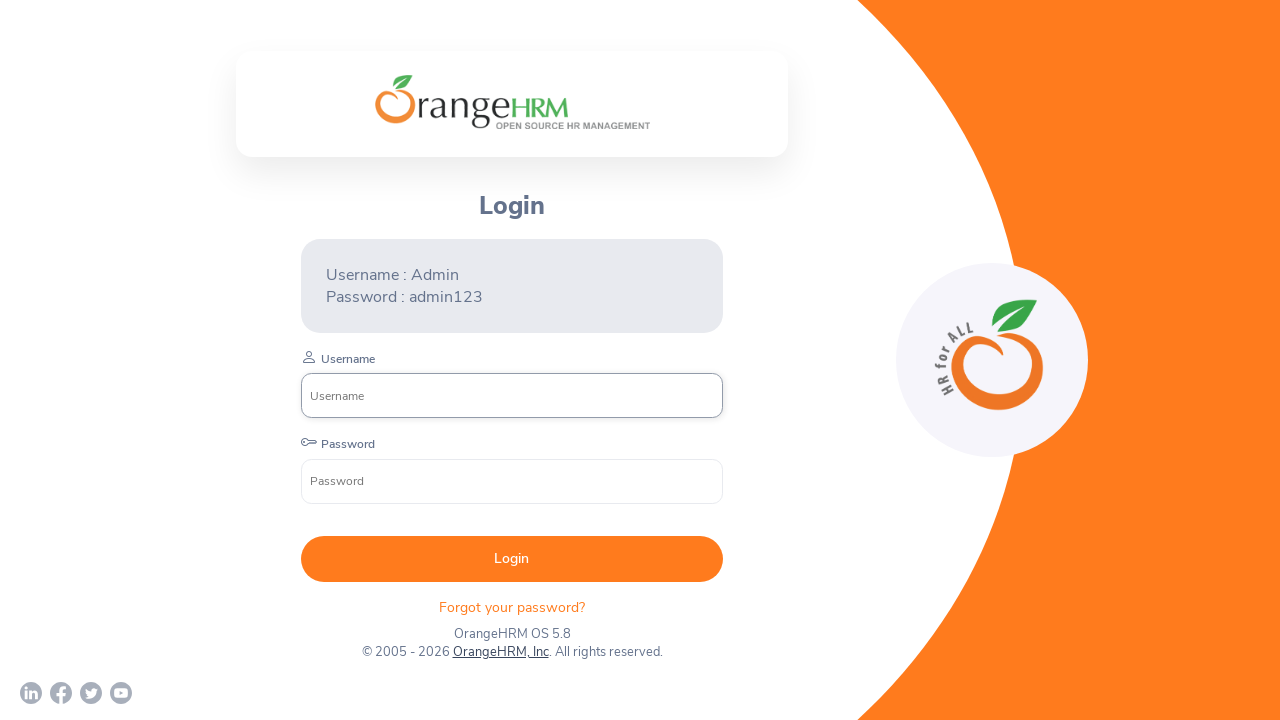

Reloaded the page to refresh content
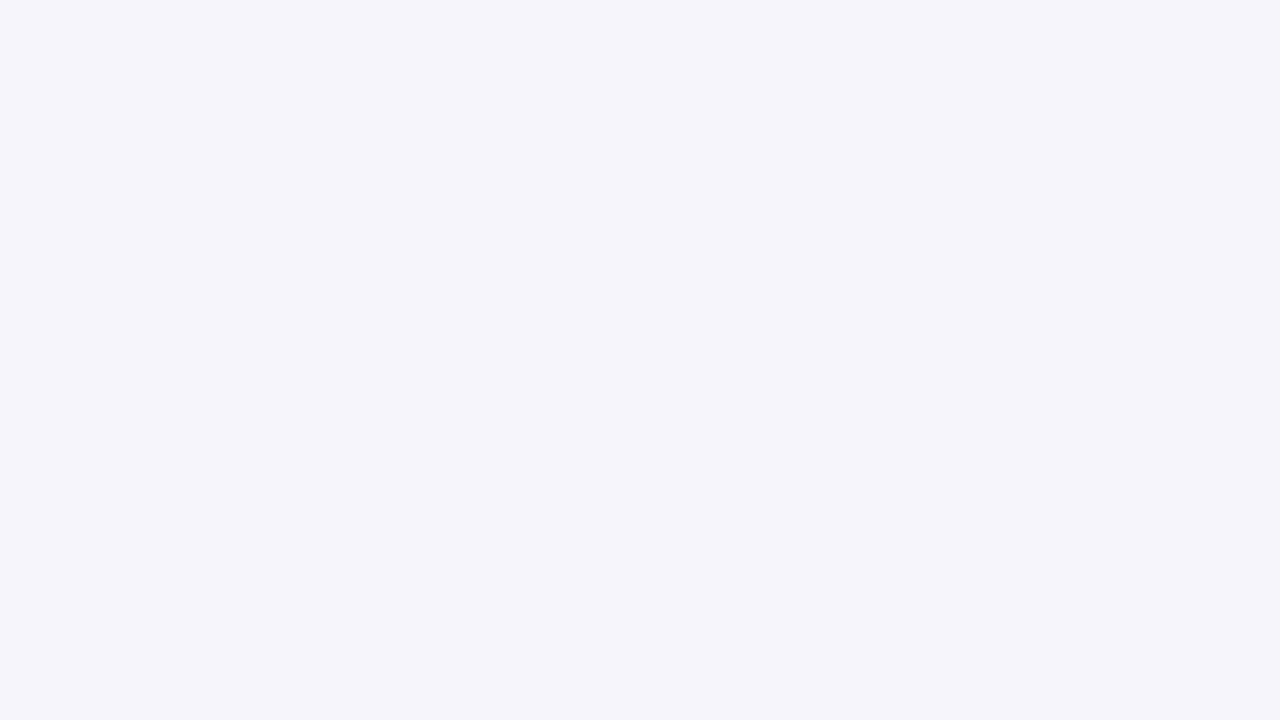

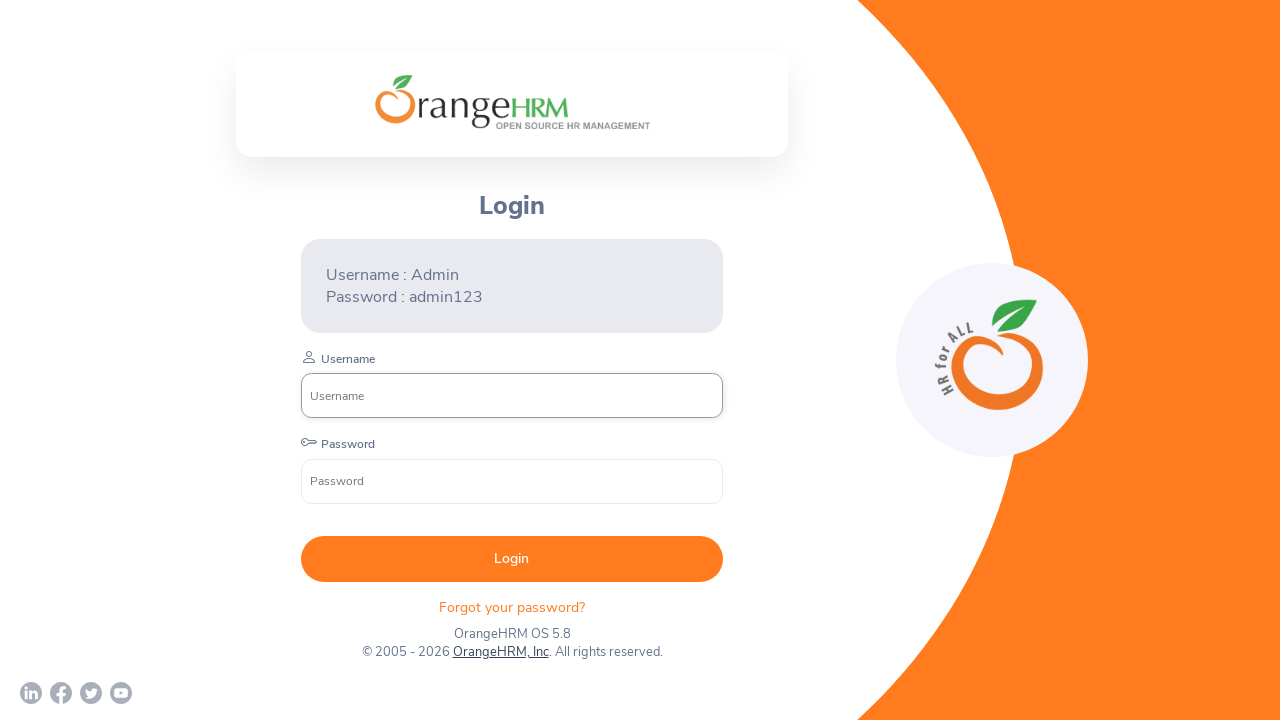